Navigates to the About Us page and verifies the page title

Starting URL: https://training-support.net/

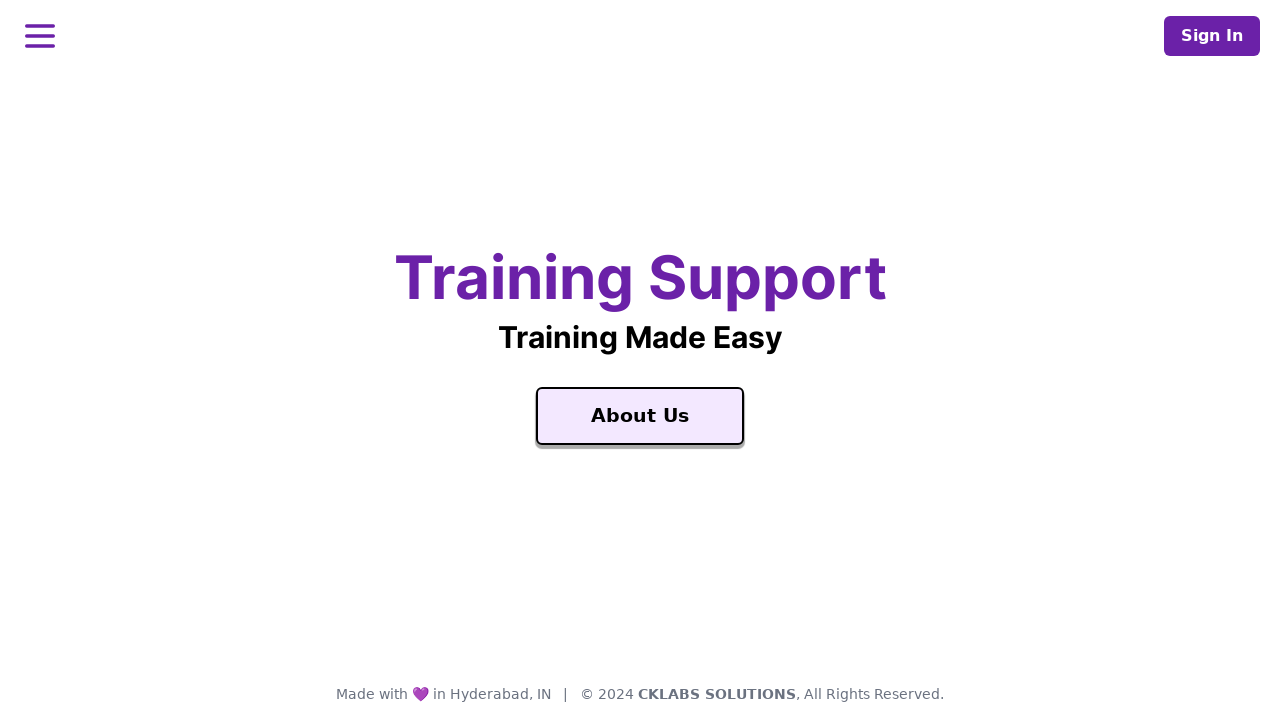

Clicked on About Us link at (640, 416) on text=About Us
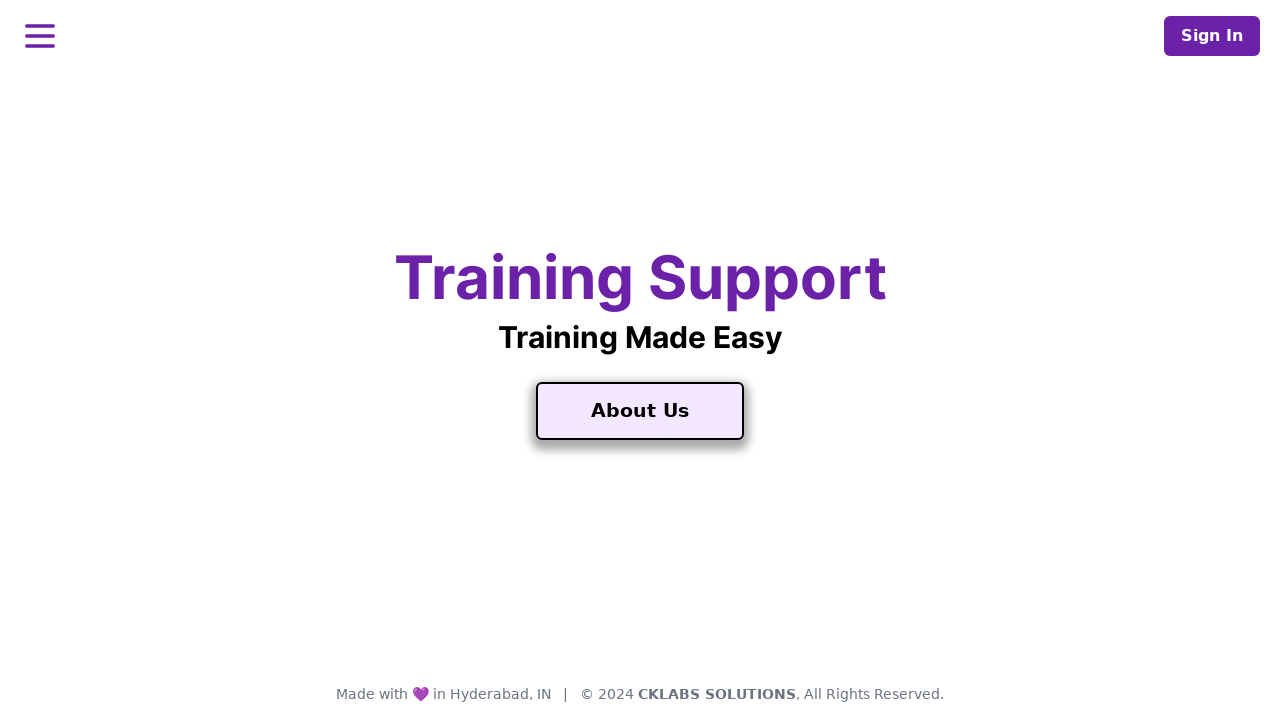

About Us page loaded - DOM content ready
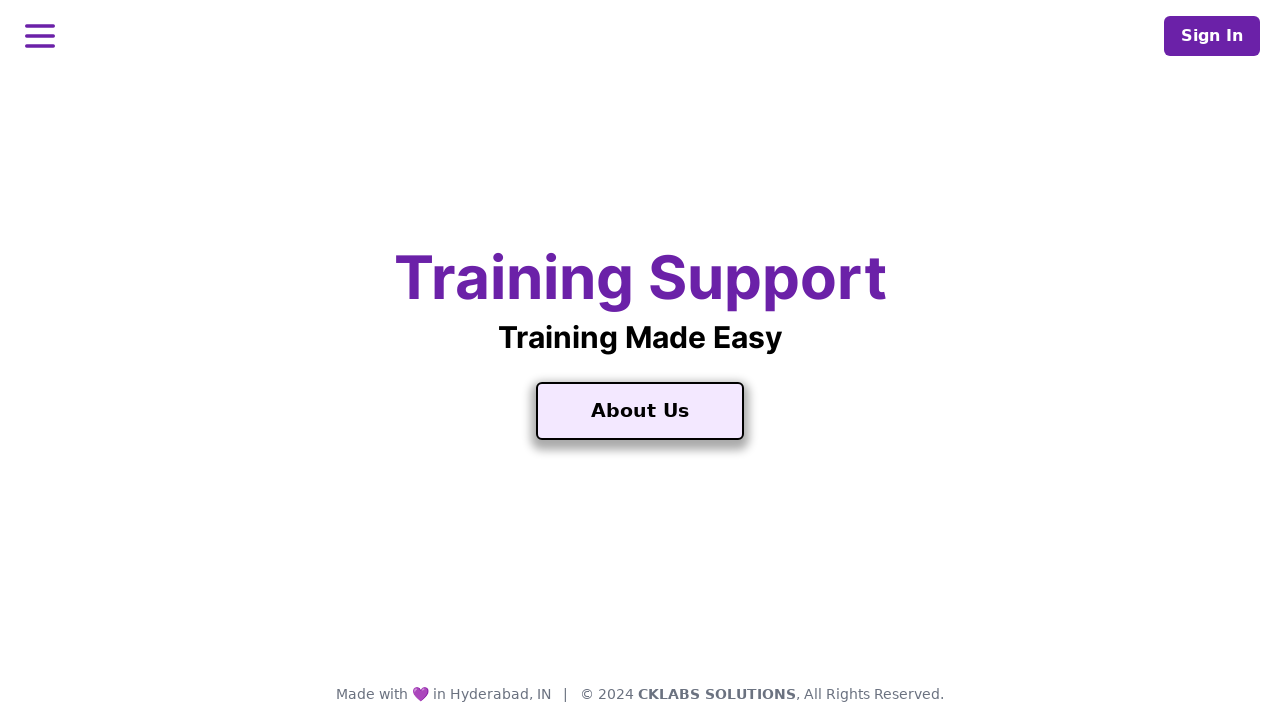

Verified About Us page title is 'About Training Support'
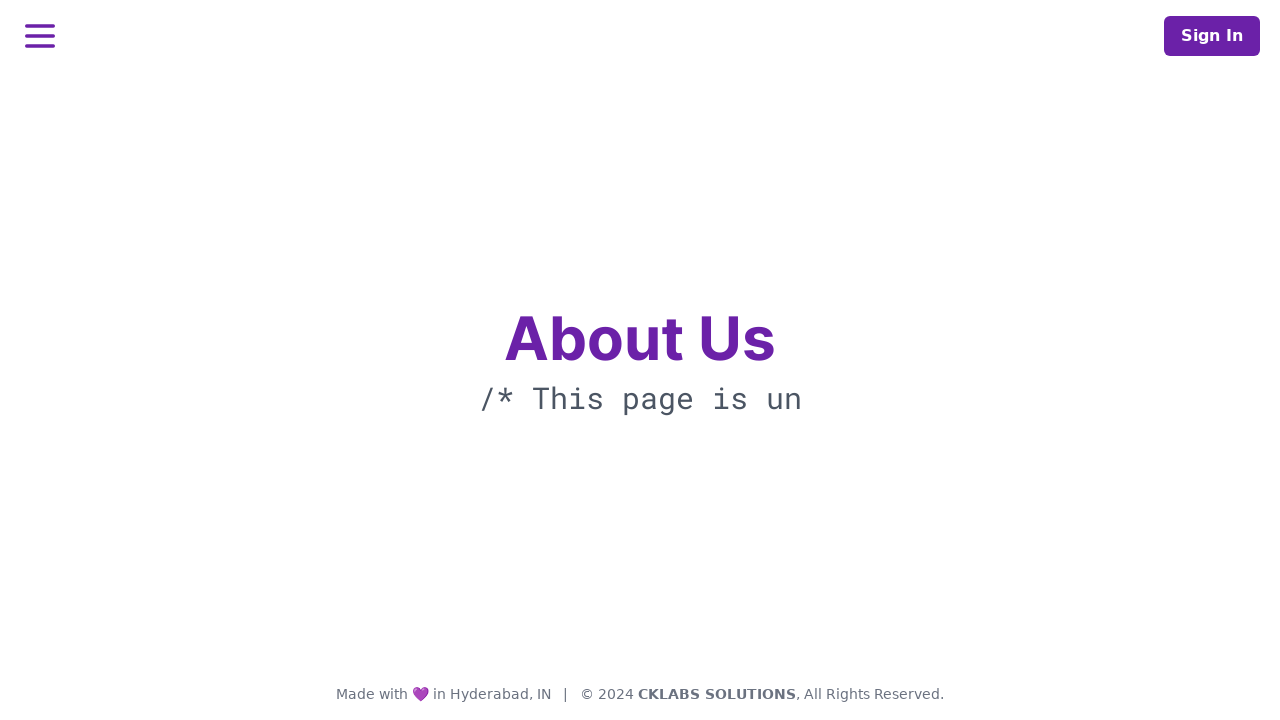

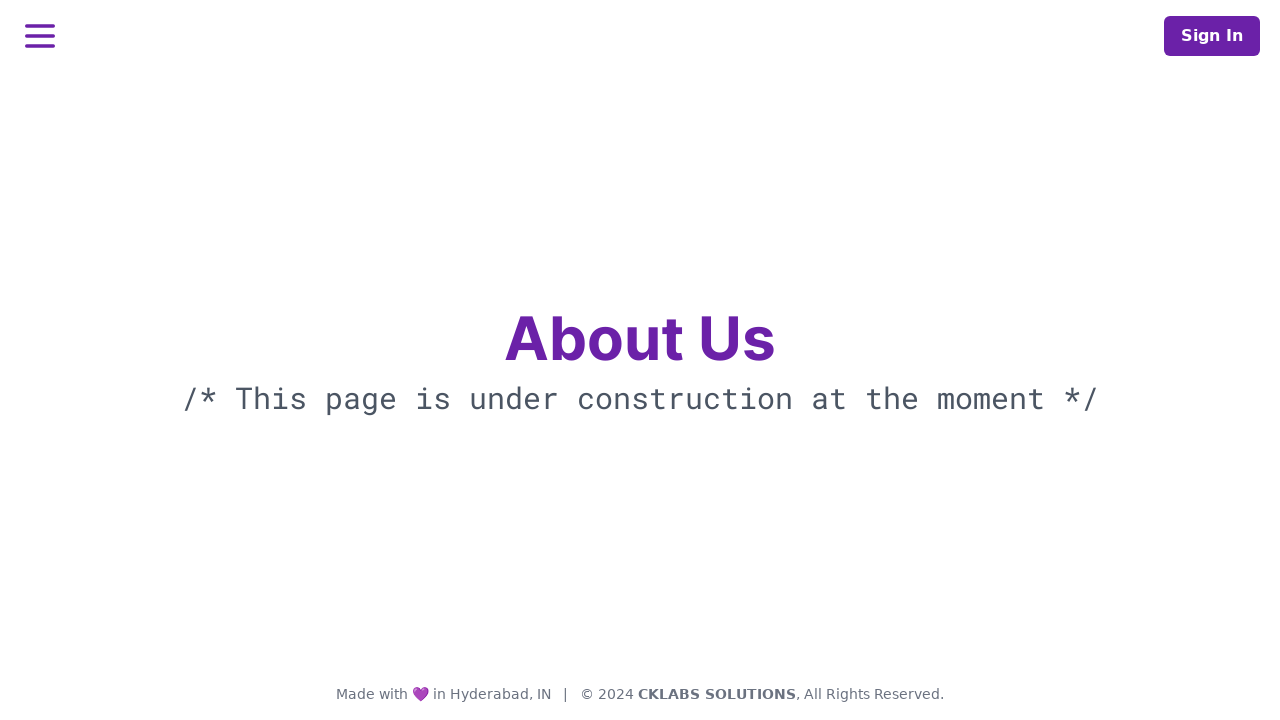